Tests keyUp action to release Shift and type a lowercase letter in the text input

Starting URL: https://the-internet.herokuapp.com/login

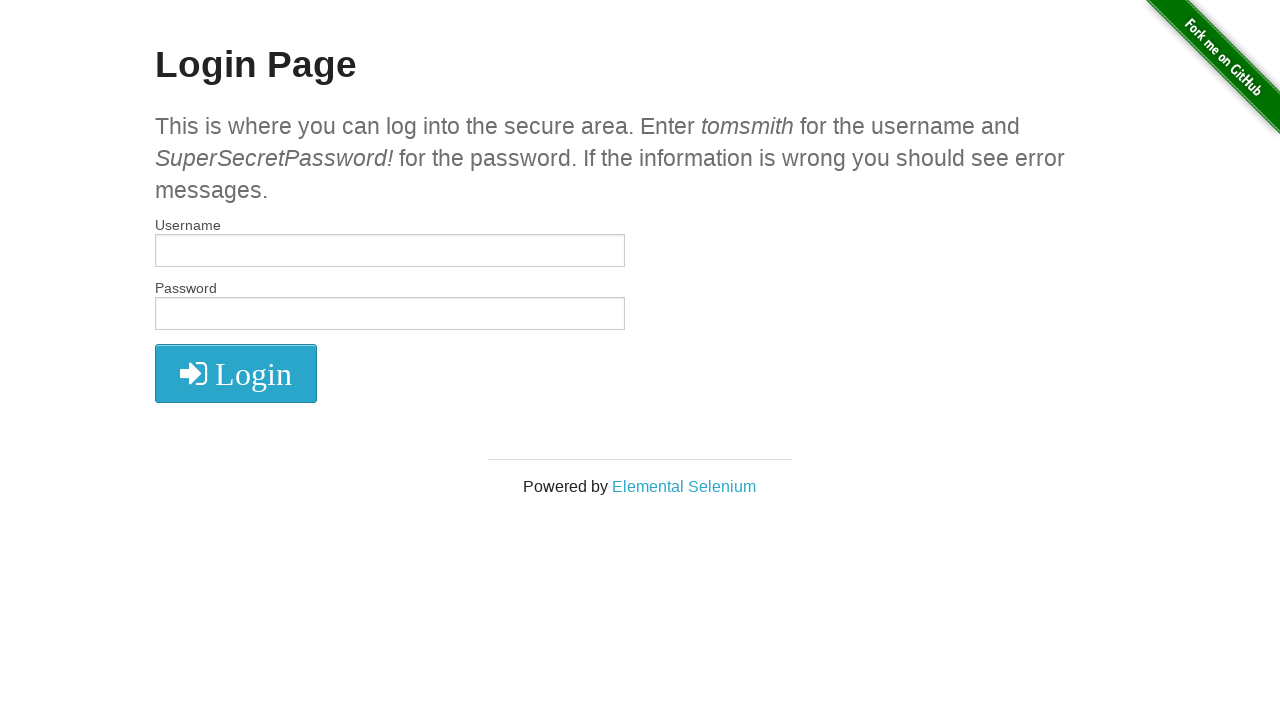

Filled text input with lowercase 'b' after releasing shift on input[type='text']
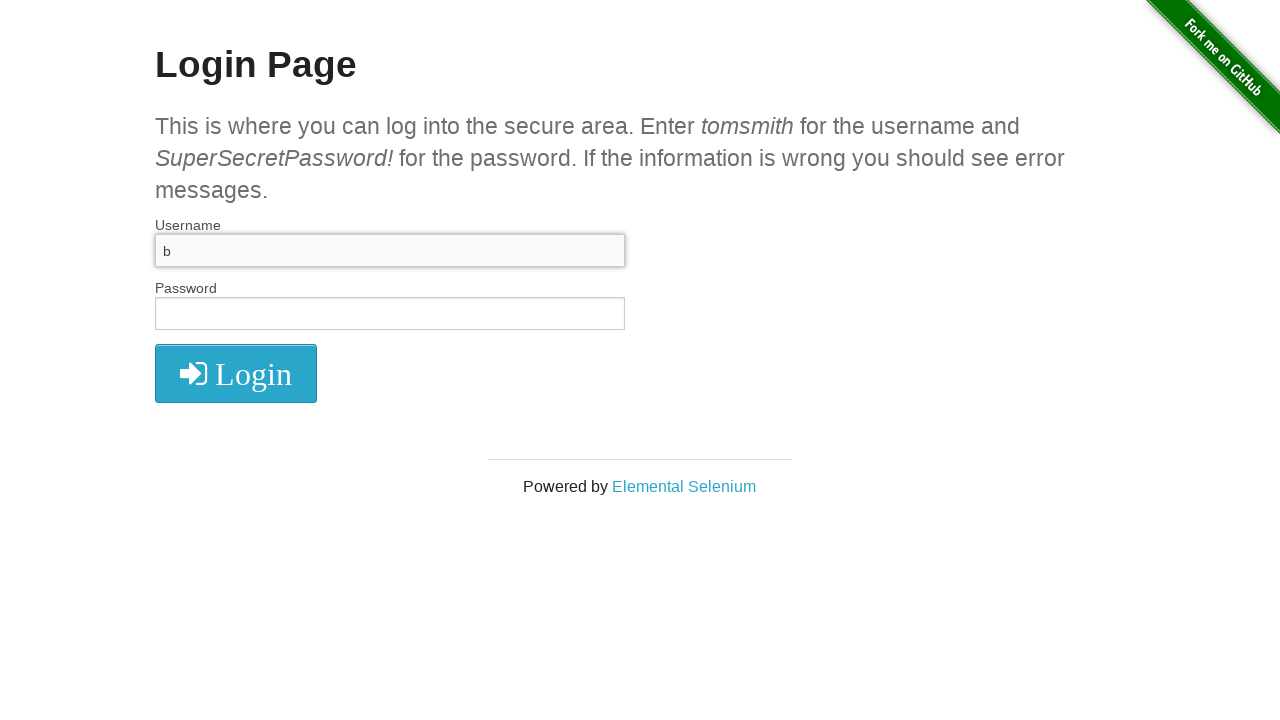

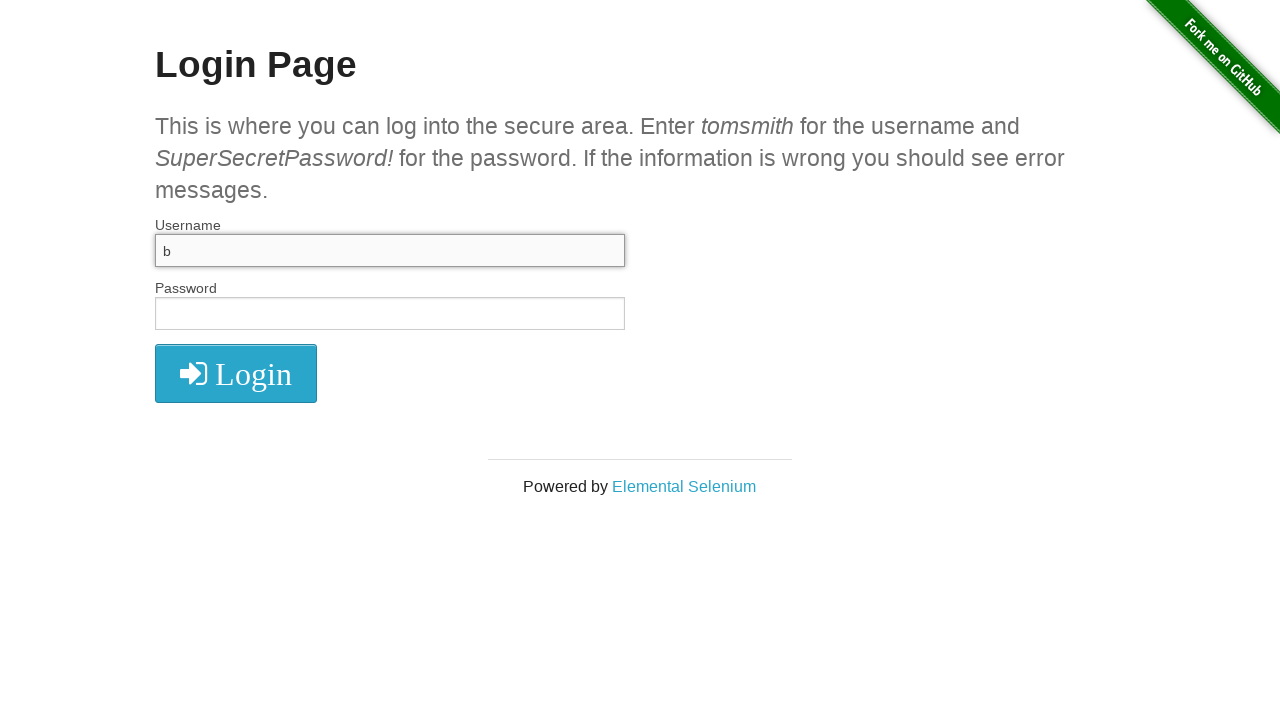